Tests using toggle-all to complete all tasks while on the Active filter view

Starting URL: https://todomvc4tasj.herokuapp.com/

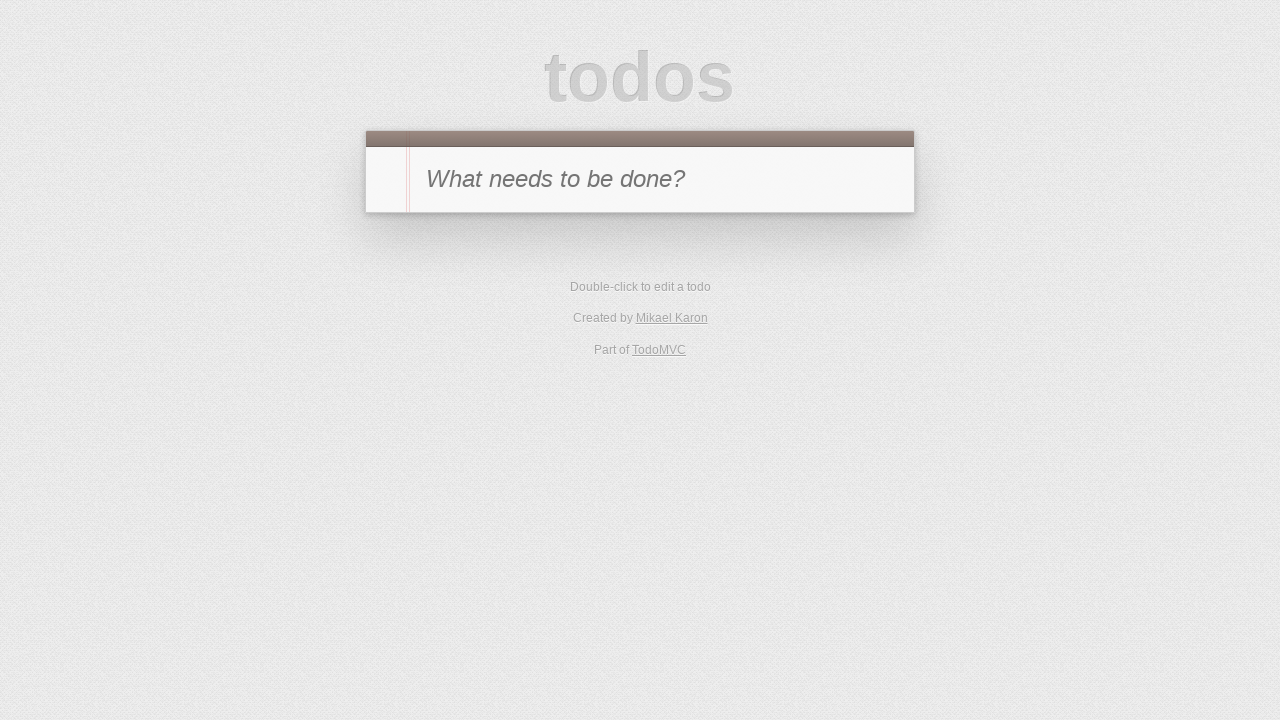

Set localStorage with two active tasks via evaluate
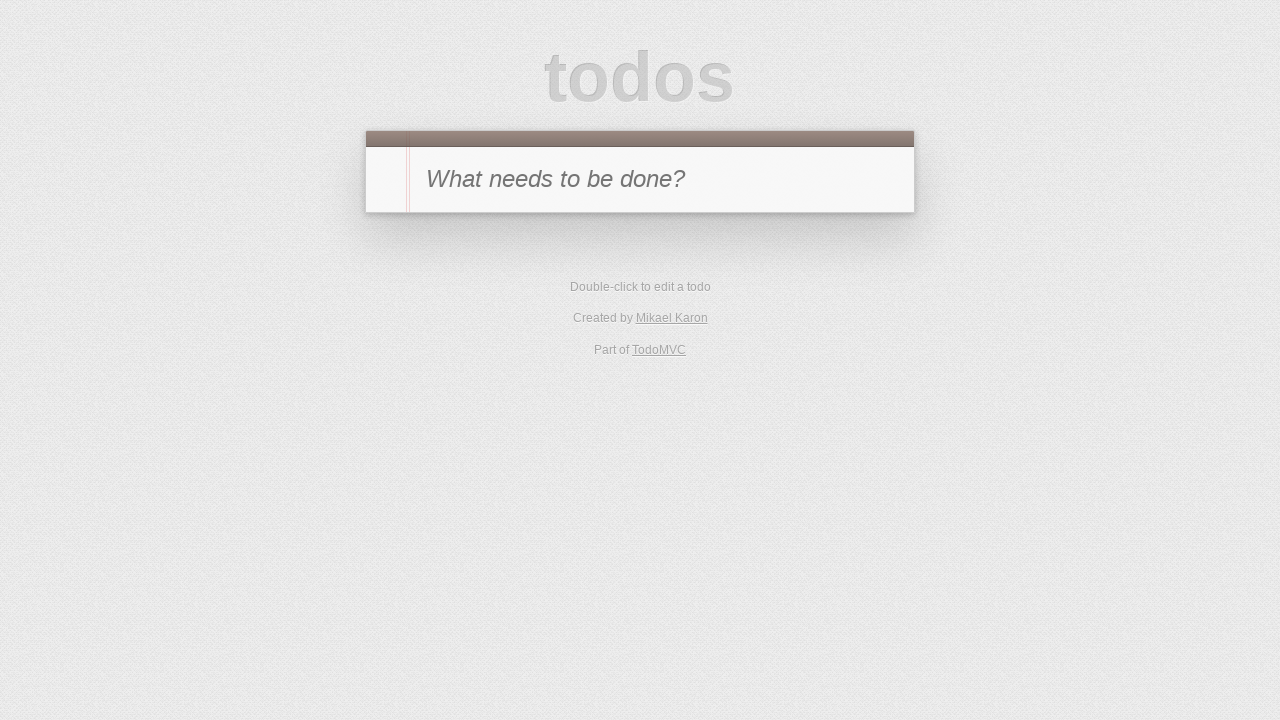

Reloaded page to load tasks from localStorage
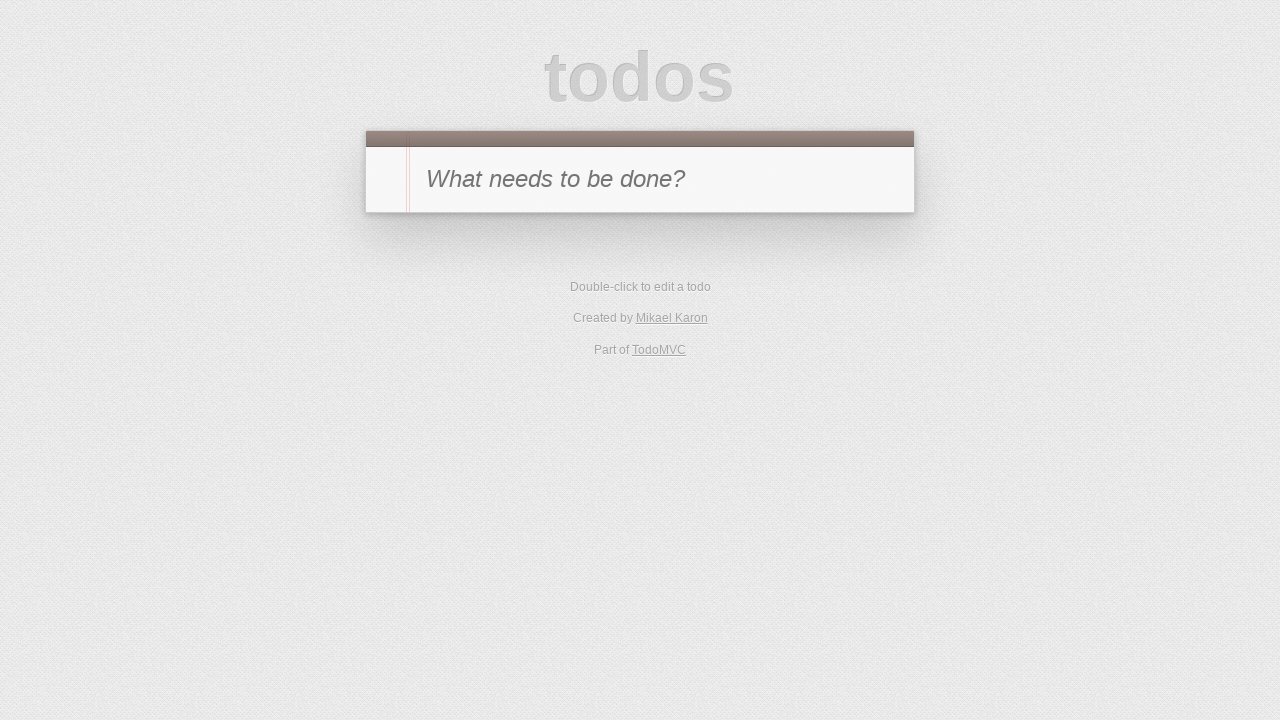

Clicked Active filter to show only active tasks at (614, 351) on text=Active
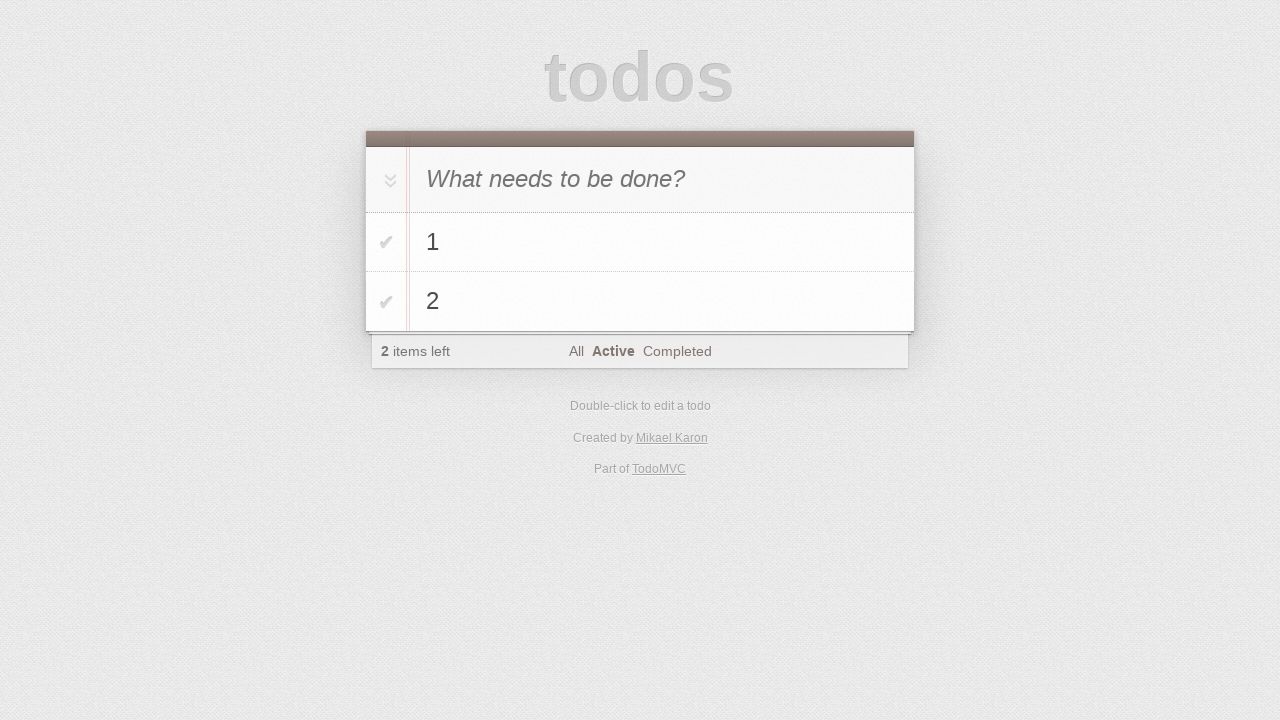

Clicked toggle-all checkbox to complete all active tasks at (388, 180) on #toggle-all
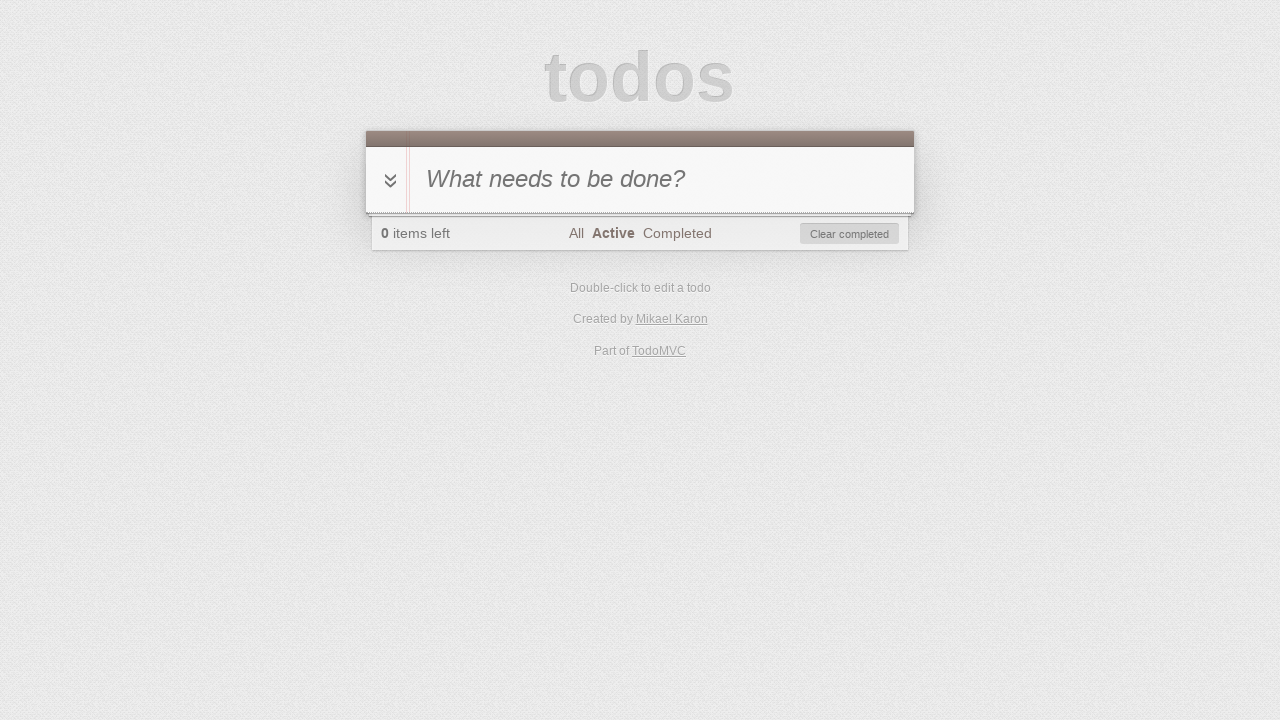

Clicked Completed filter to view completed tasks at (677, 233) on text=Completed
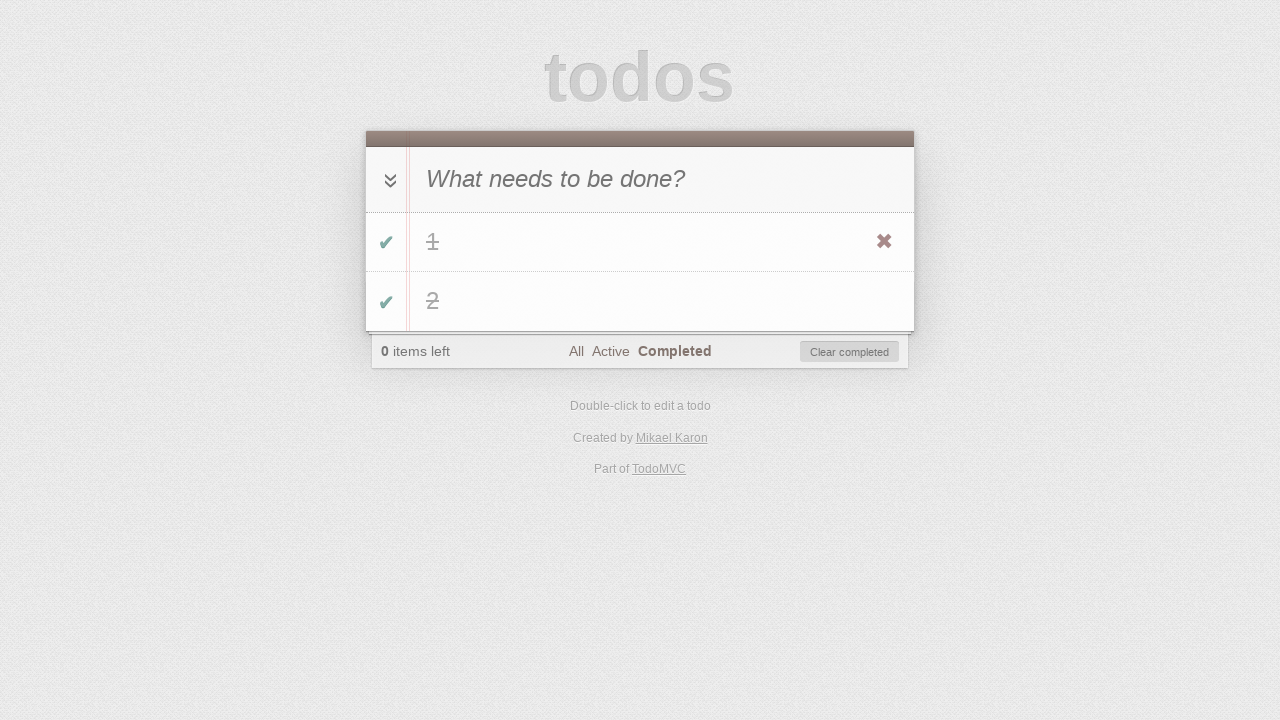

Verified task '1' is visible in completed list
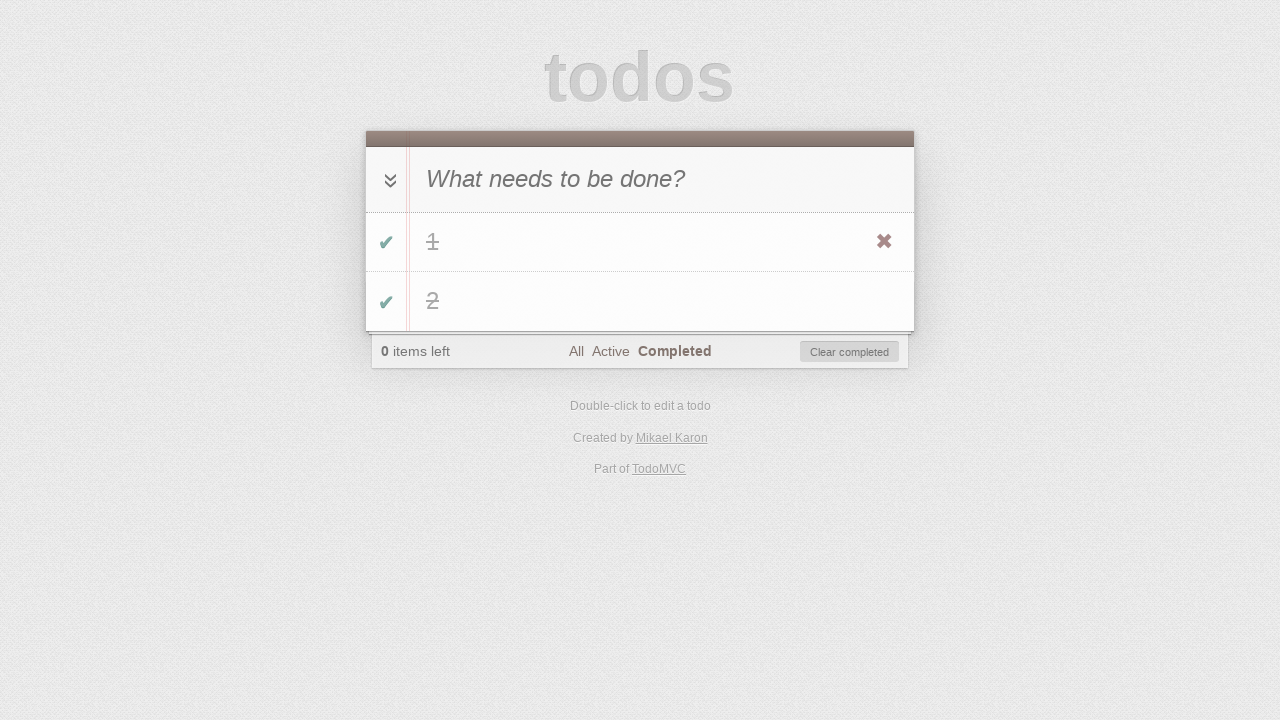

Verified task '2' is visible in completed list
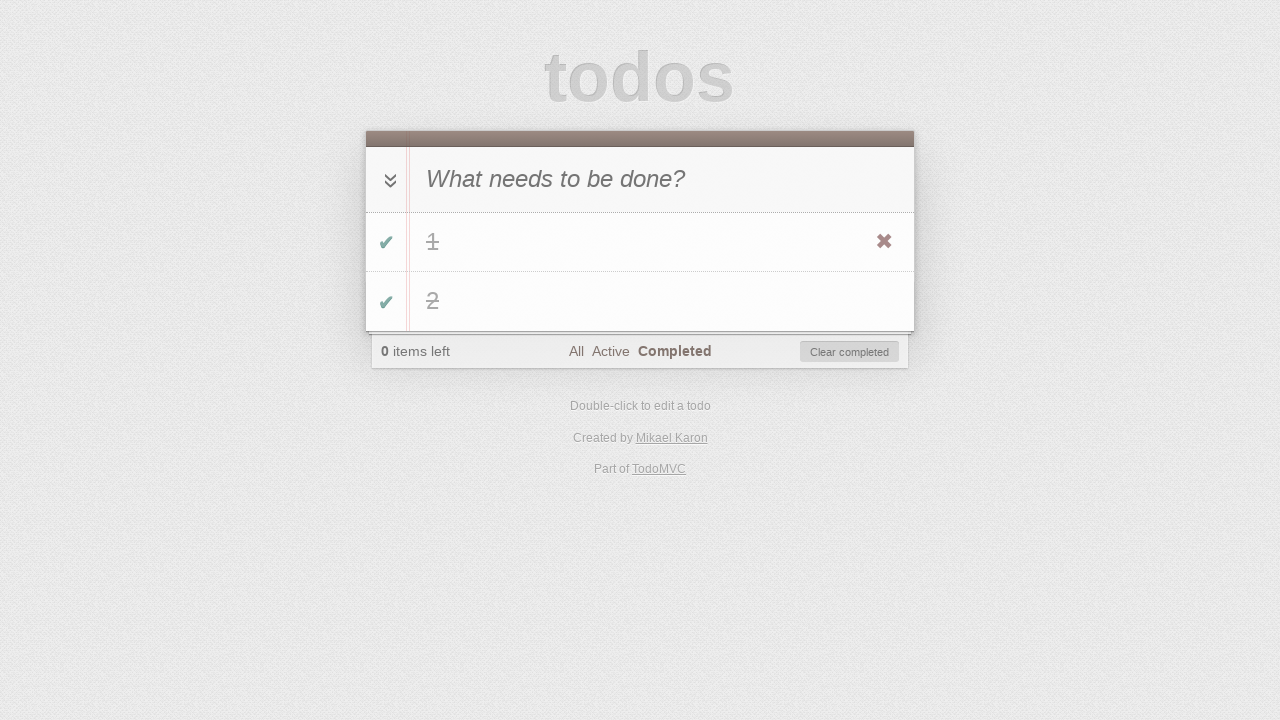

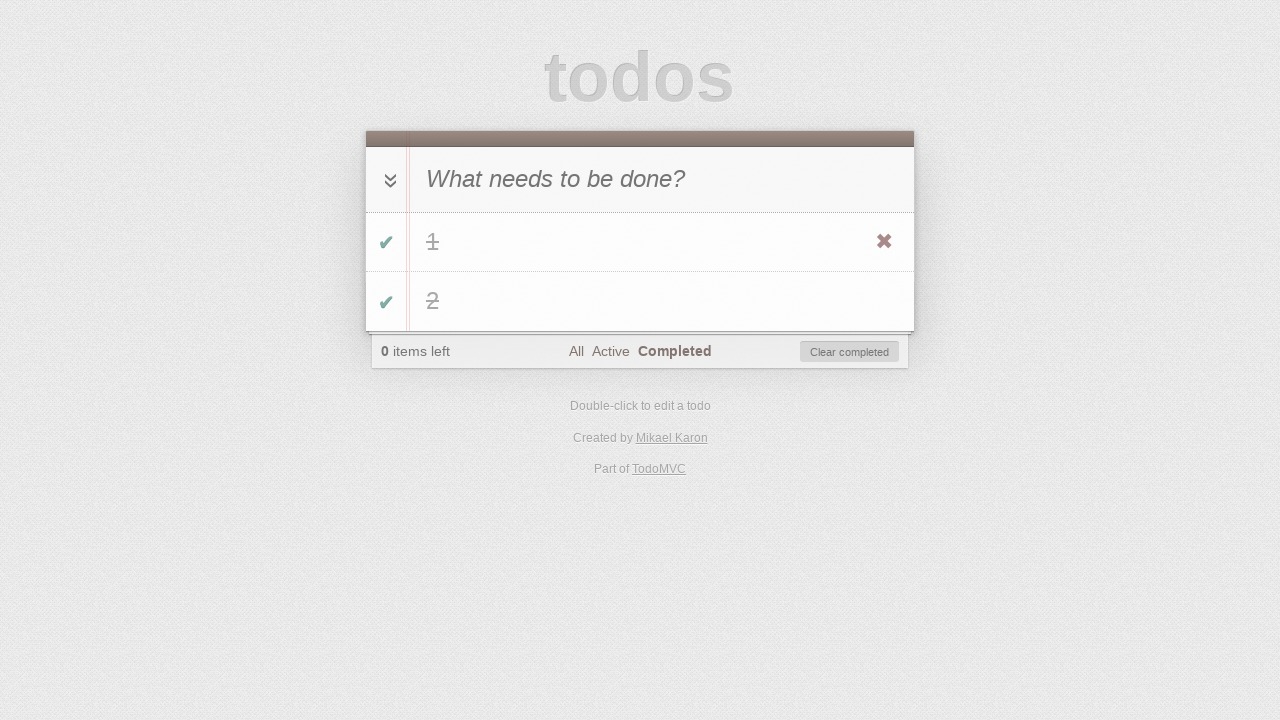